Verifies that the header logo link is visible, points to the home page, and the logo image has the correct alt text.

Starting URL: https://theconnectedshop.com/

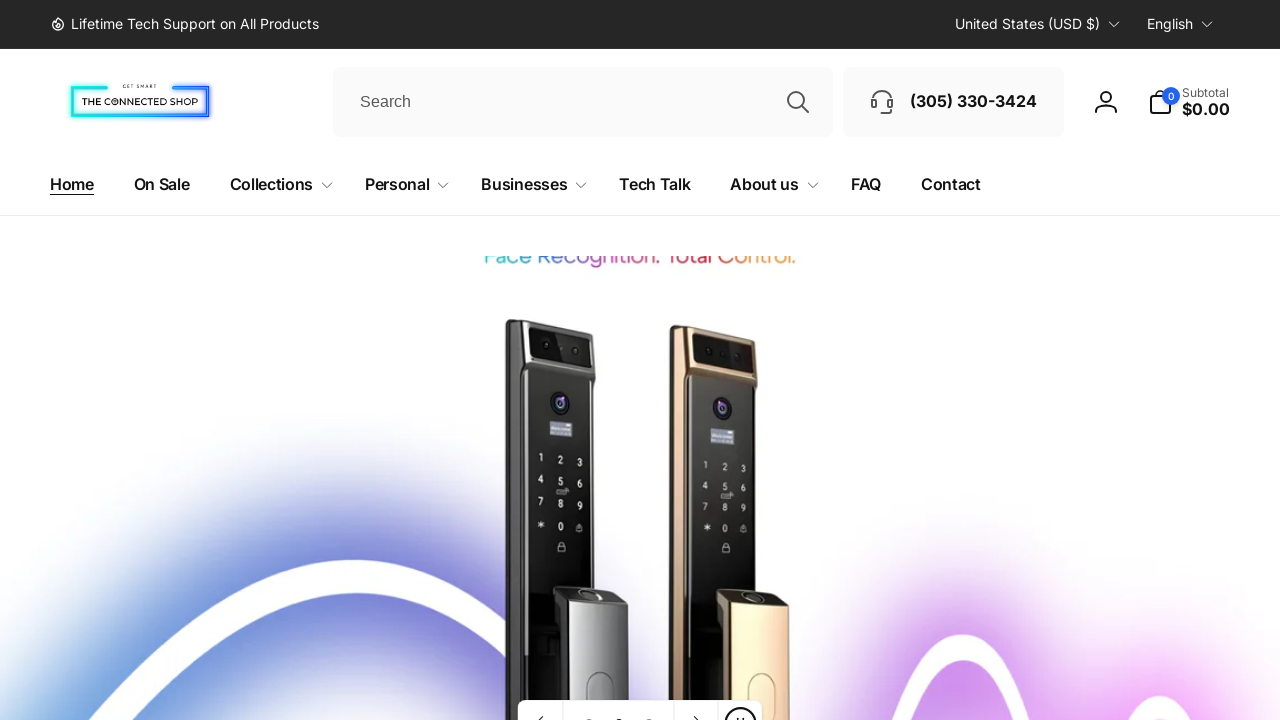

Located the header logo link element
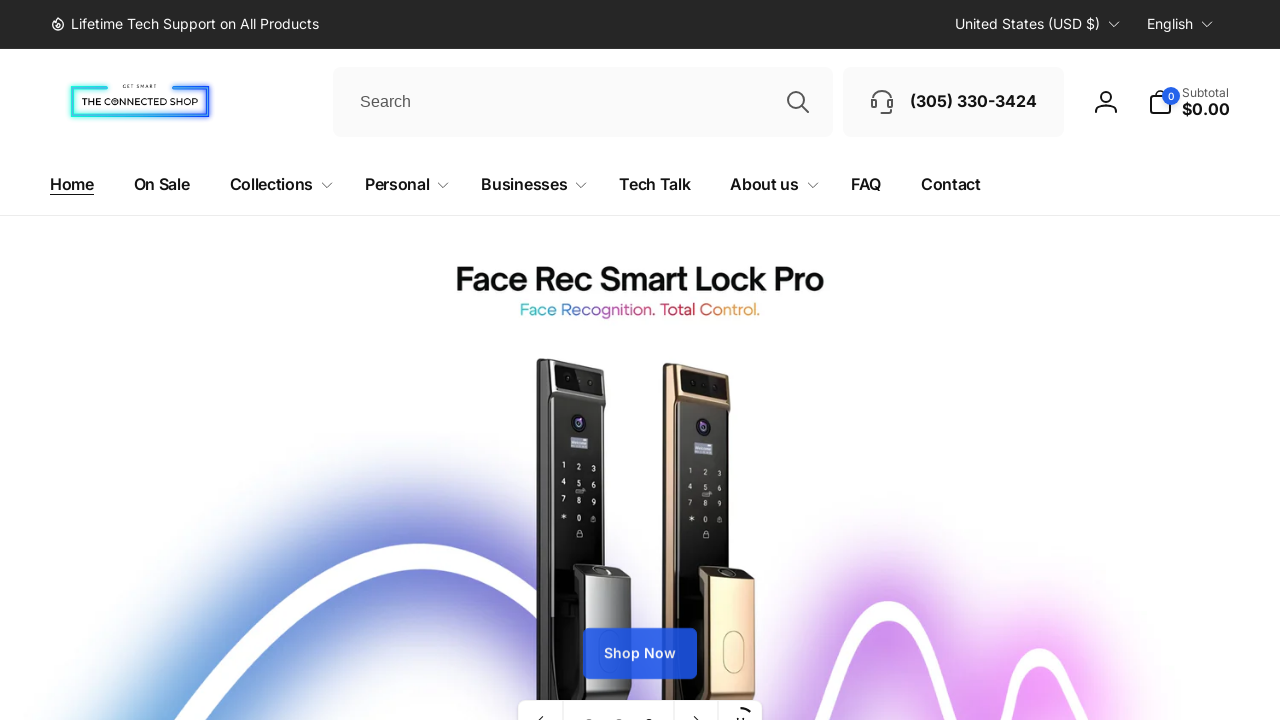

Verified logo link is visible
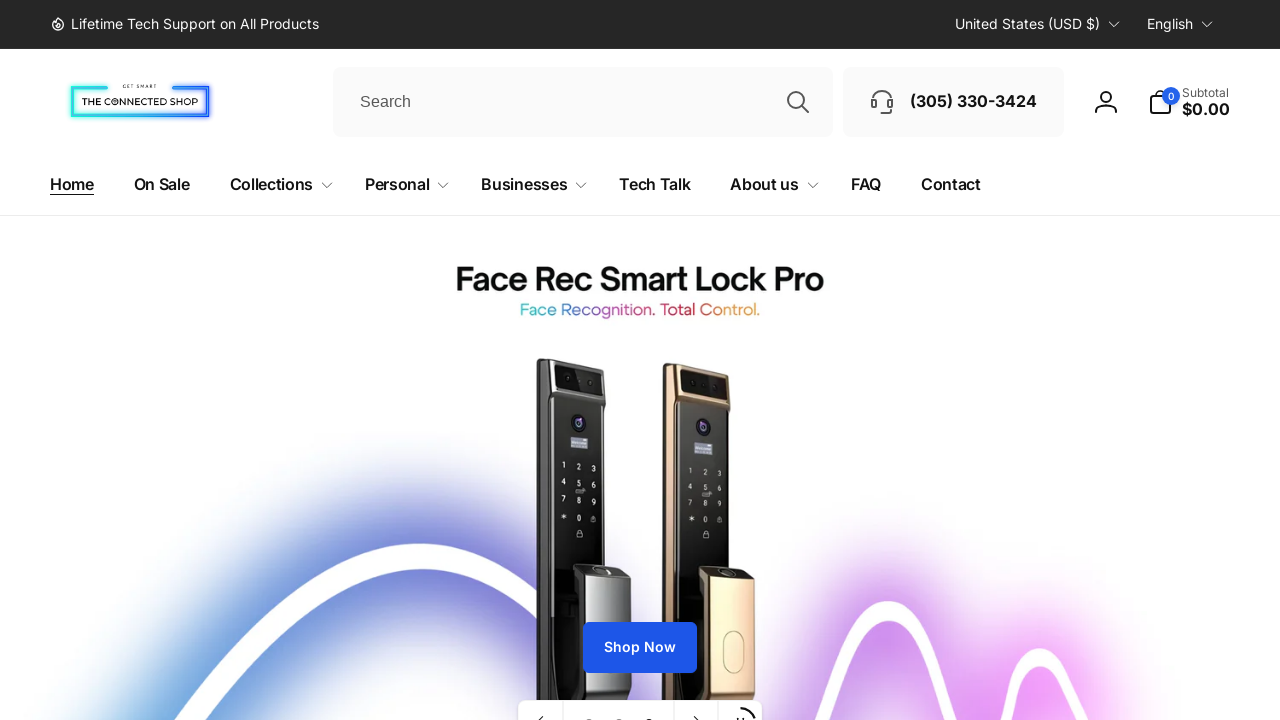

Retrieved href attribute from logo link
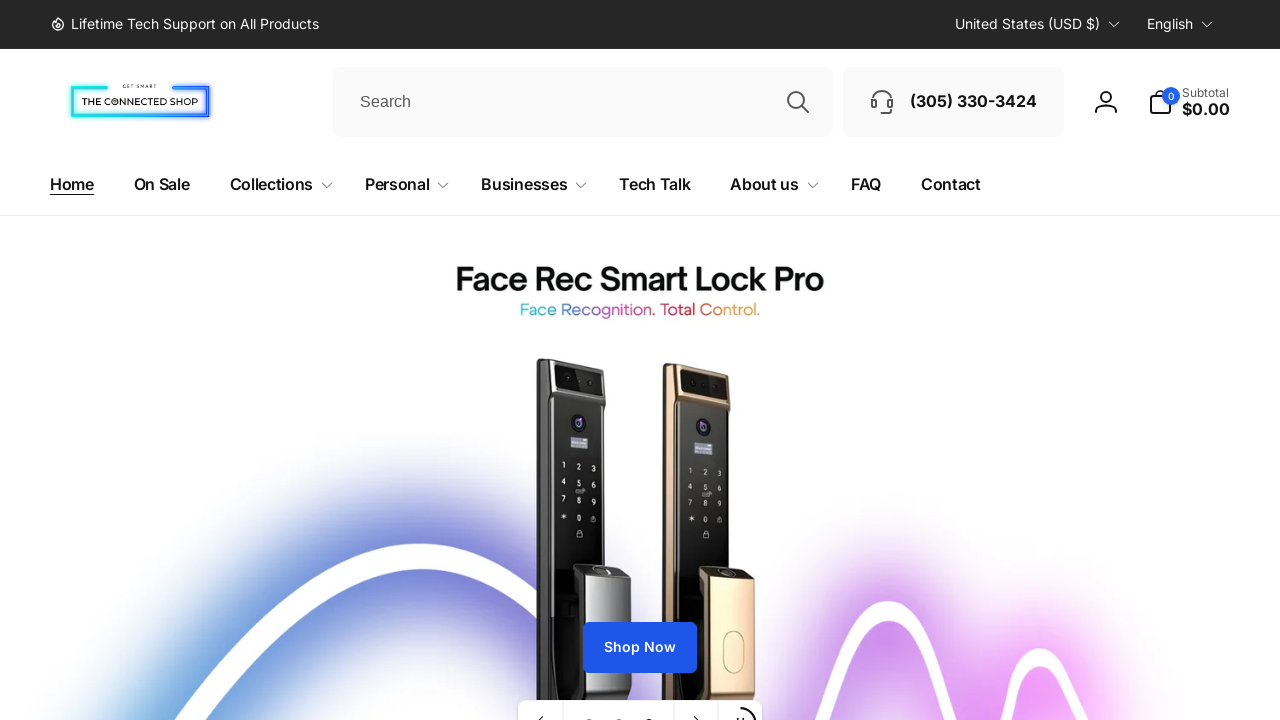

Verified logo link href points to home page (ends with '/')
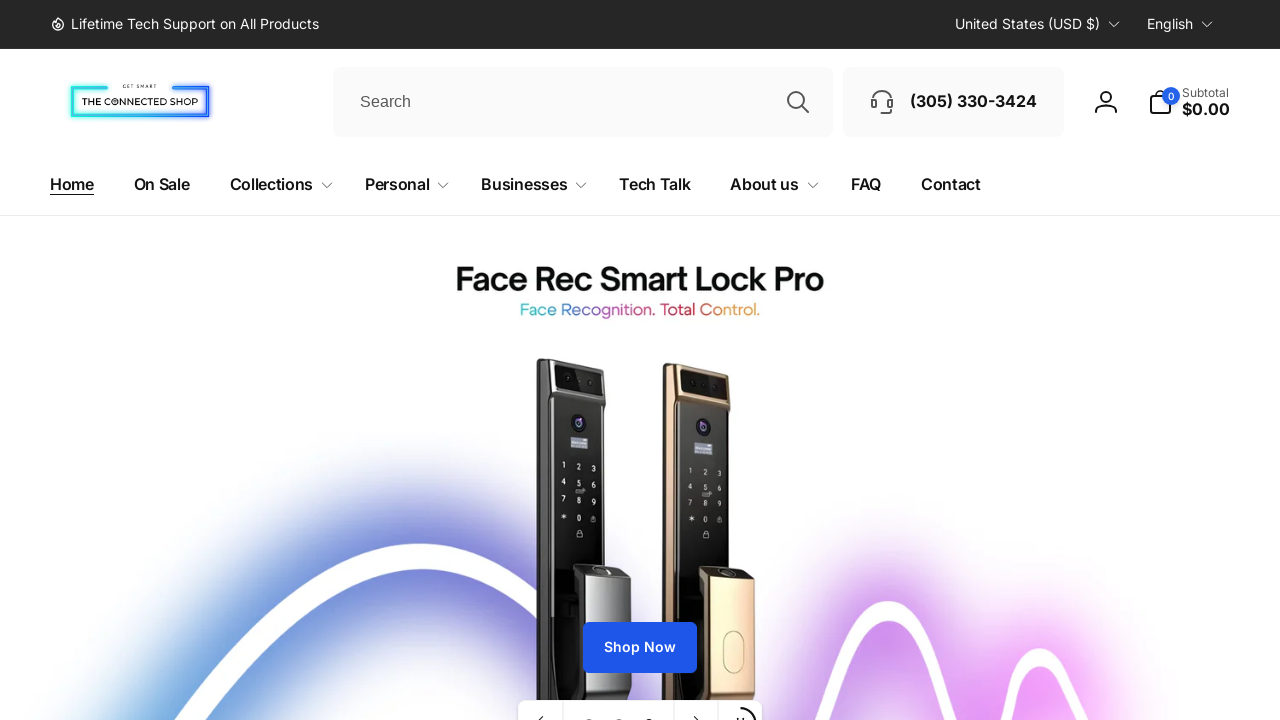

Located the logo image element within the link
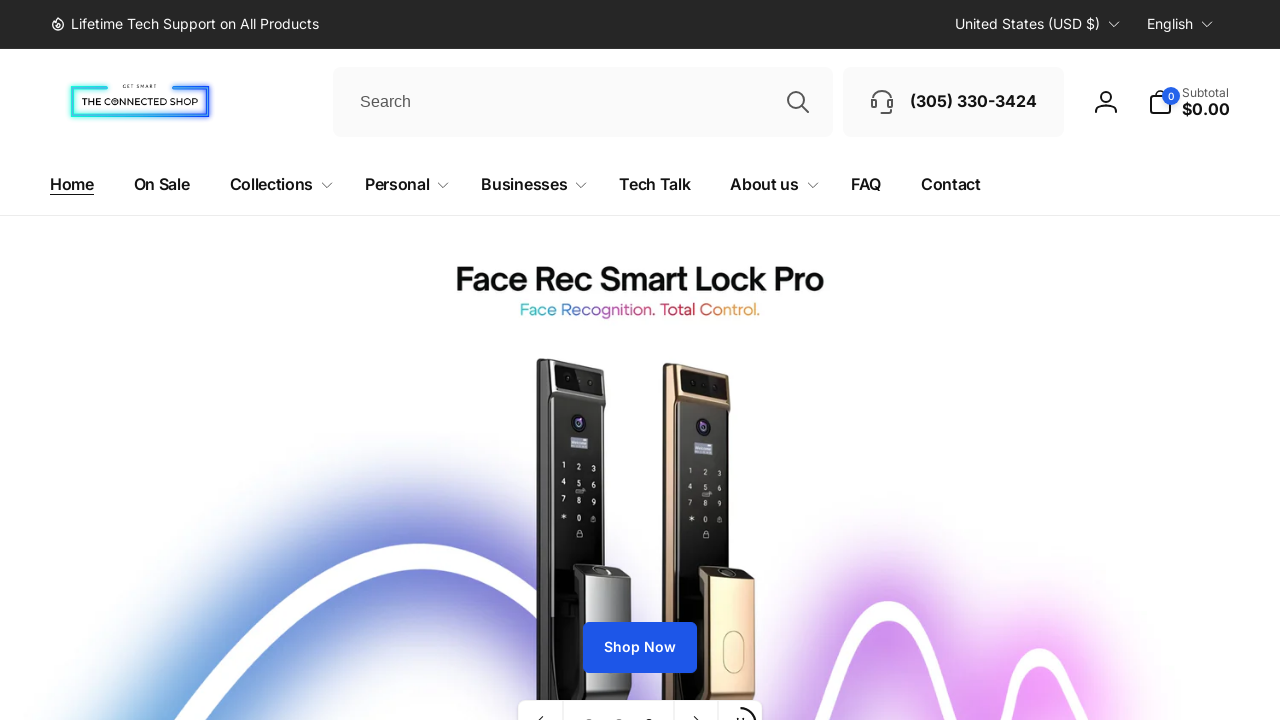

Verified logo image is visible
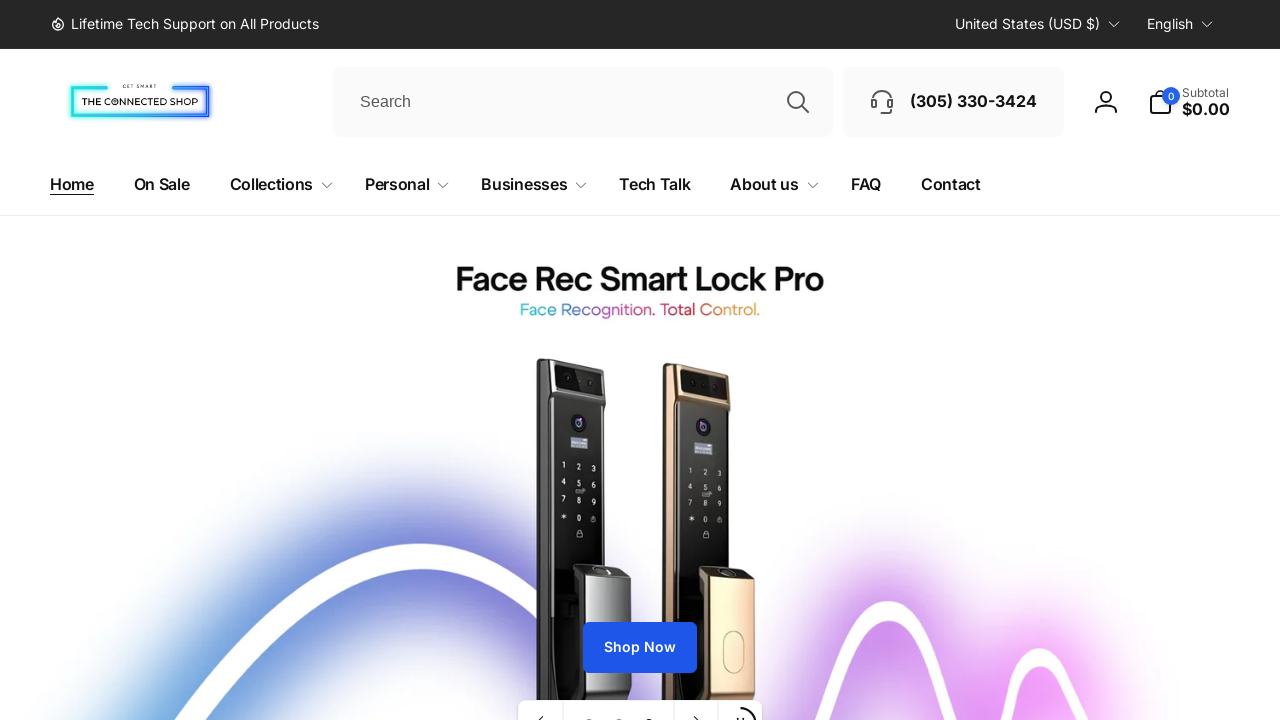

Retrieved alt text attribute from logo image
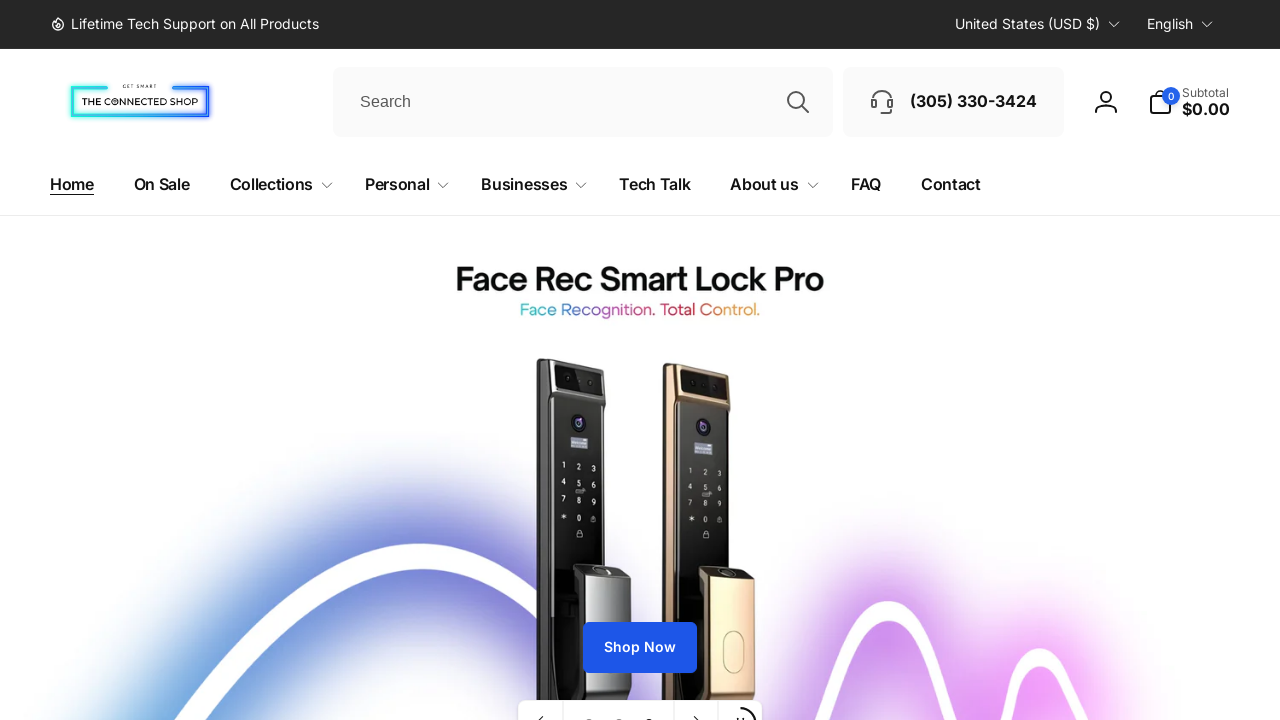

Verified logo alt text is 'The Connected Shop'
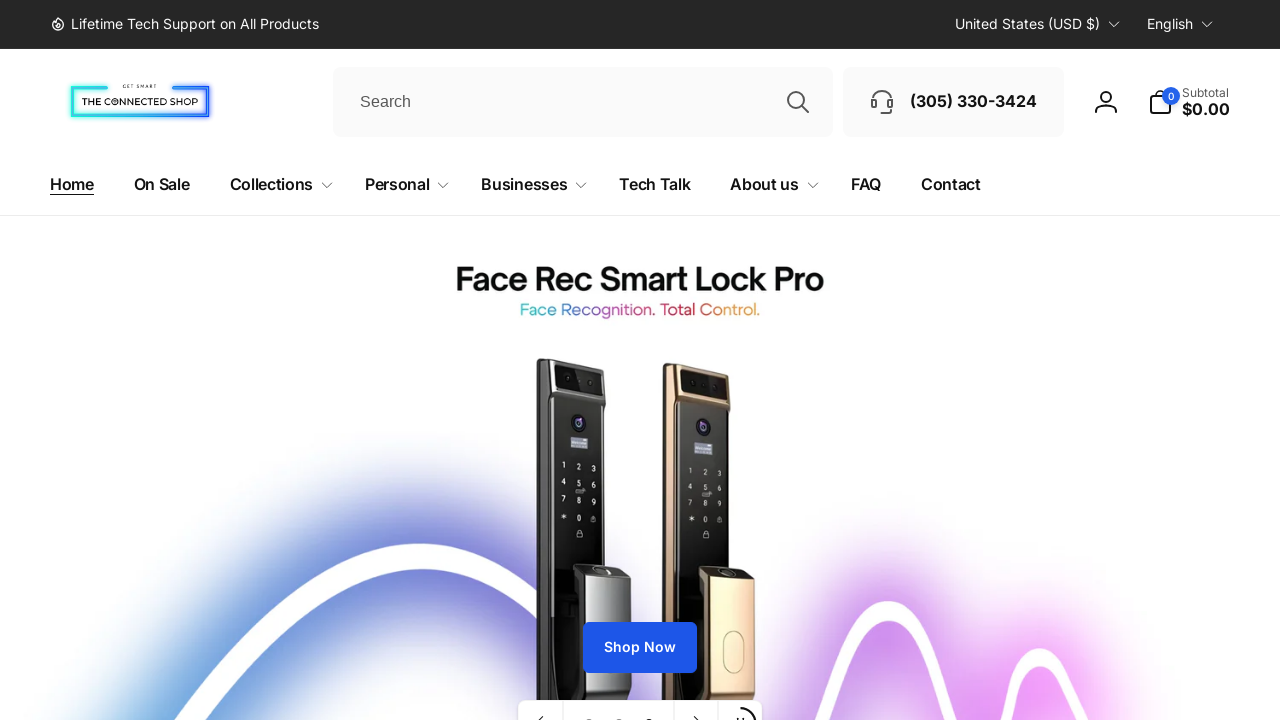

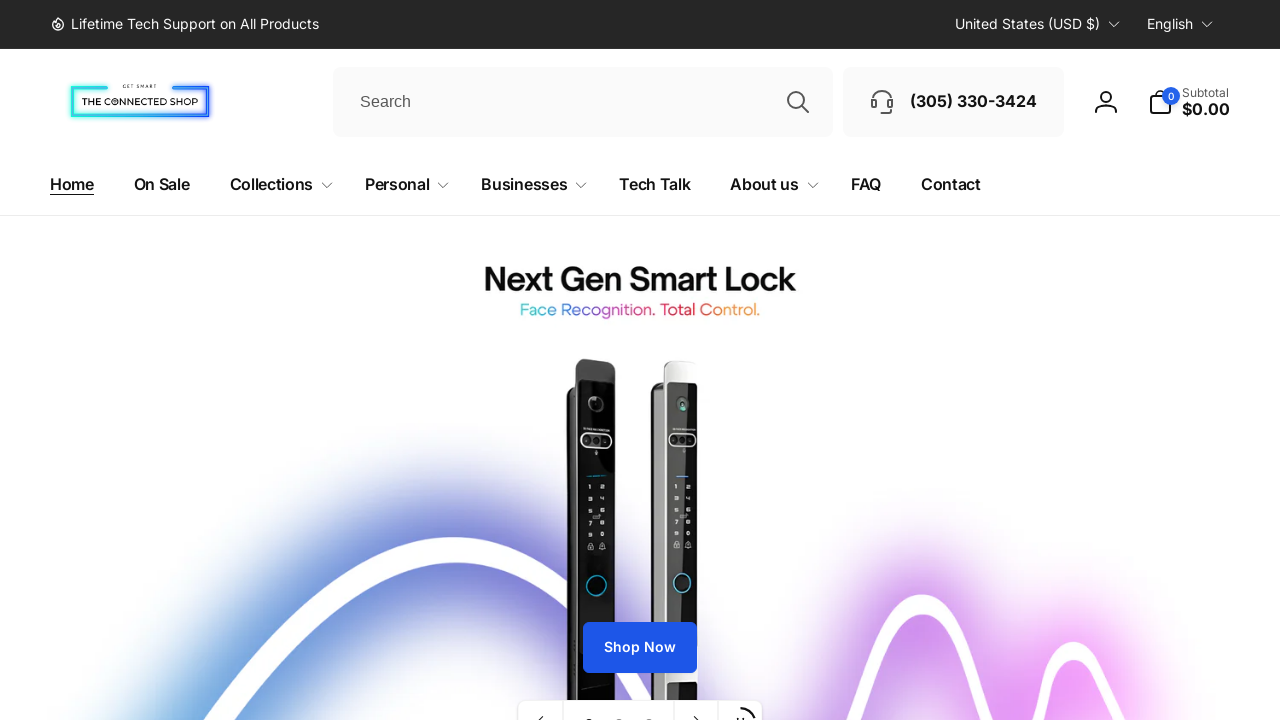